Navigates to Rahul Shetty Academy website and verifies the page loads by checking page title and URL are accessible

Starting URL: https://rahulshettyacademy.com

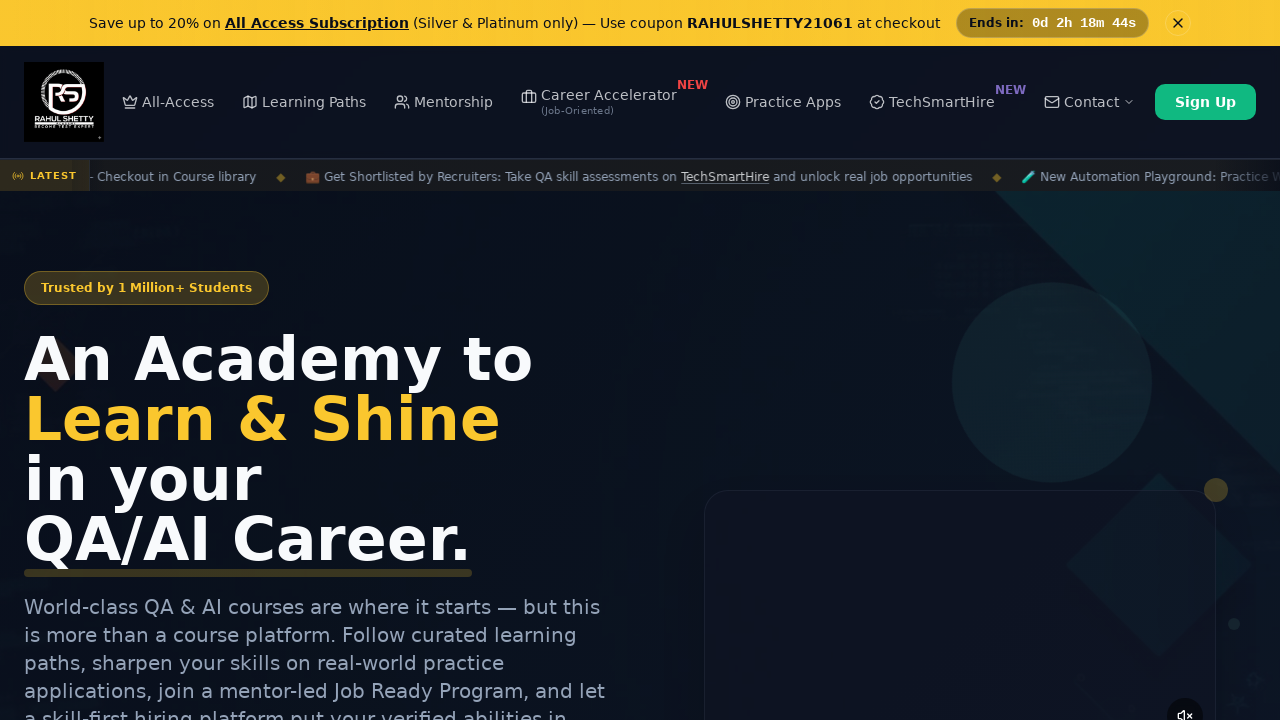

Waited for page to reach domcontentloaded state
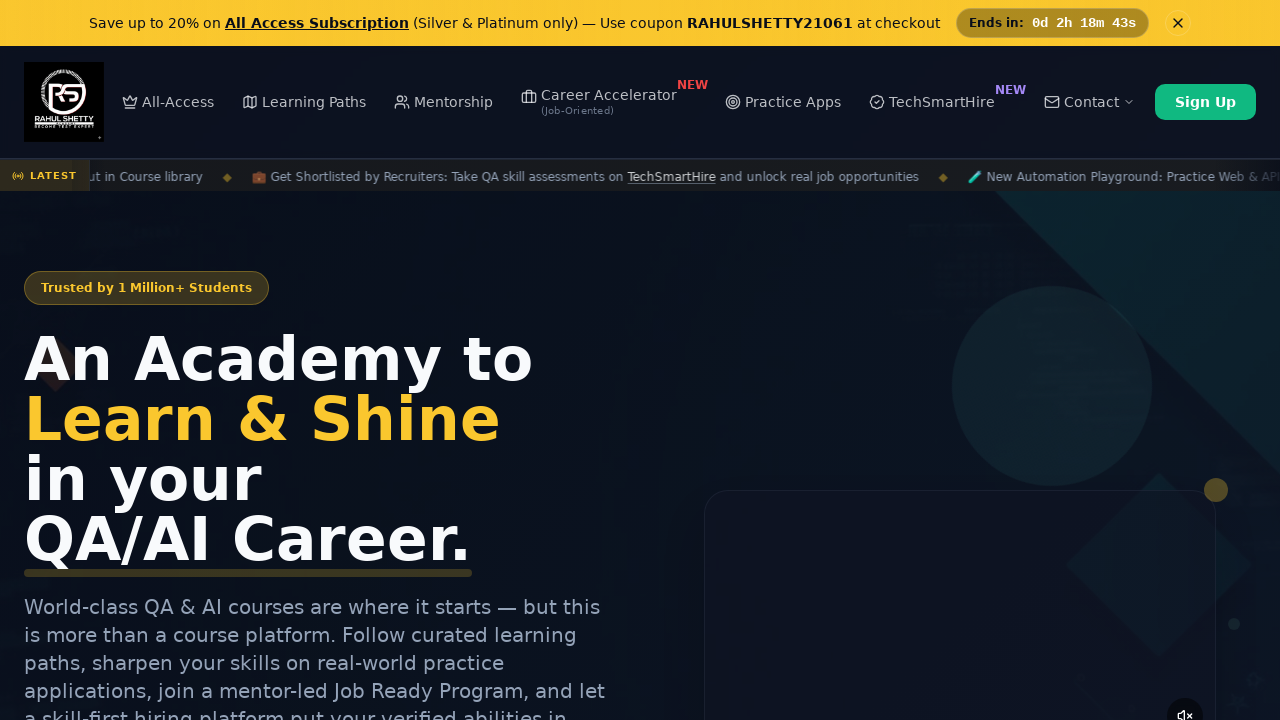

Retrieved page title: Rahul Shetty Academy | QA Automation, Playwright, AI Testing & Online Training
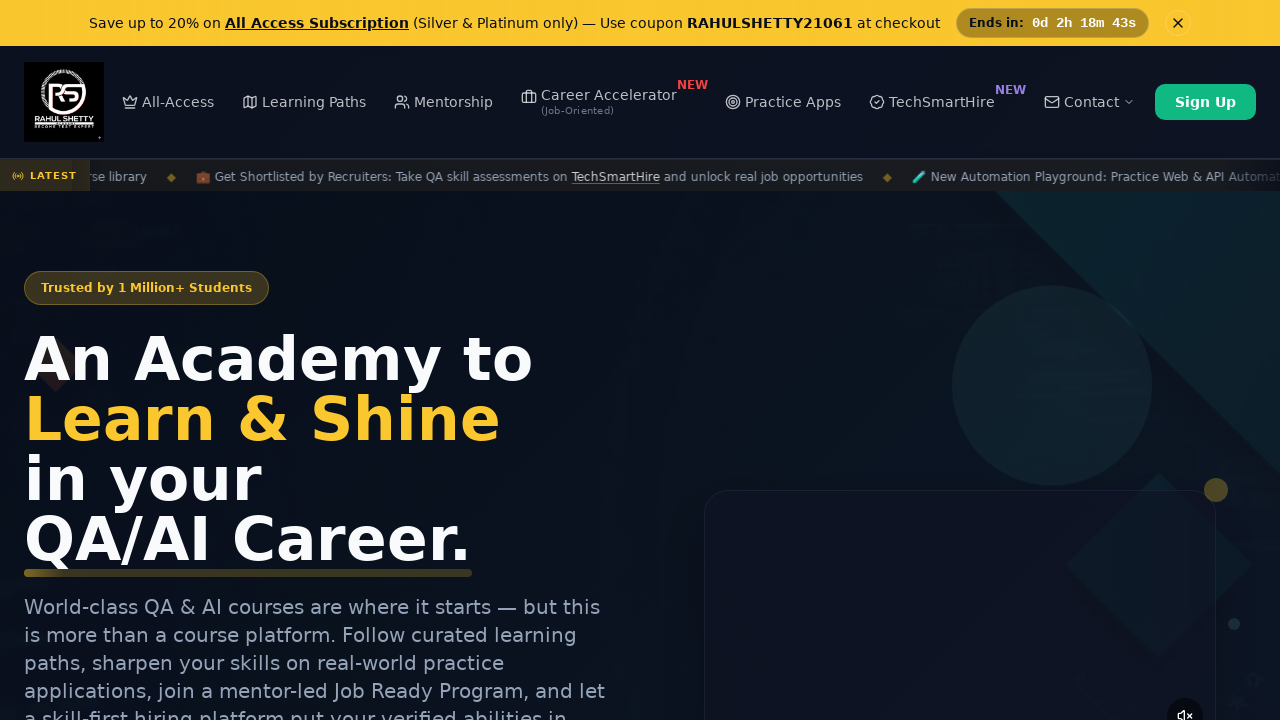

Retrieved current URL: https://rahulshettyacademy.com/
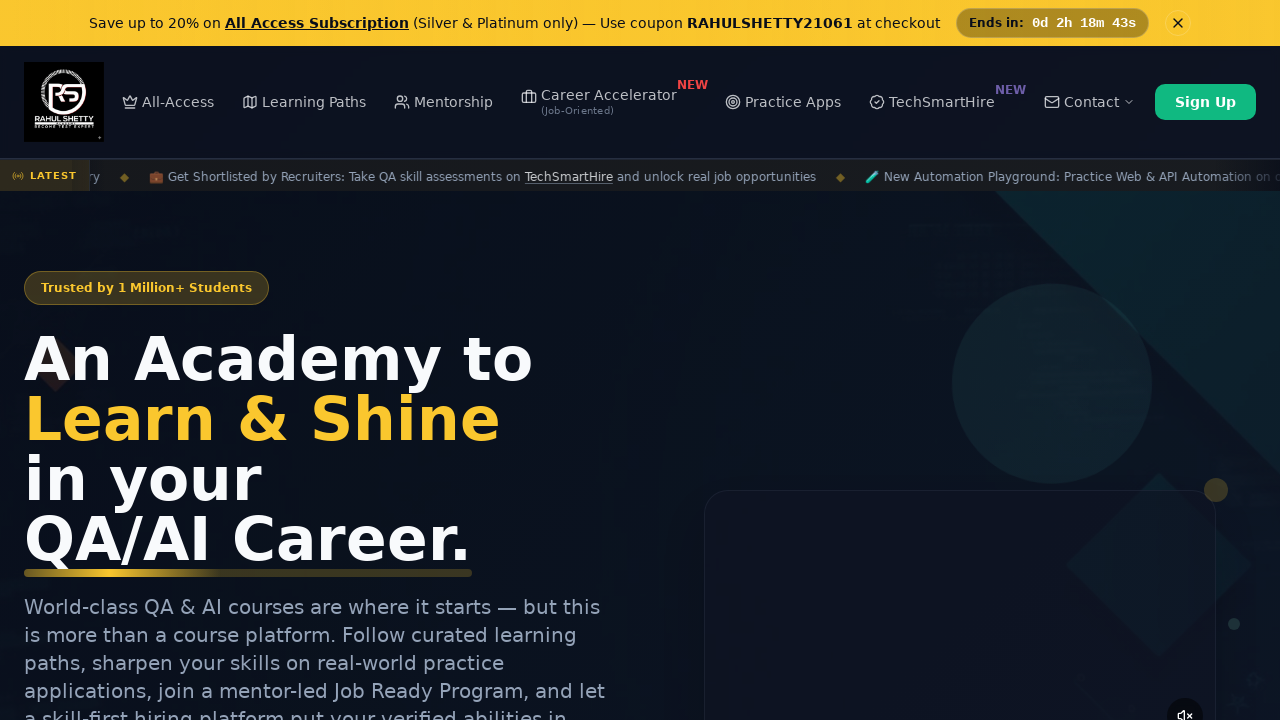

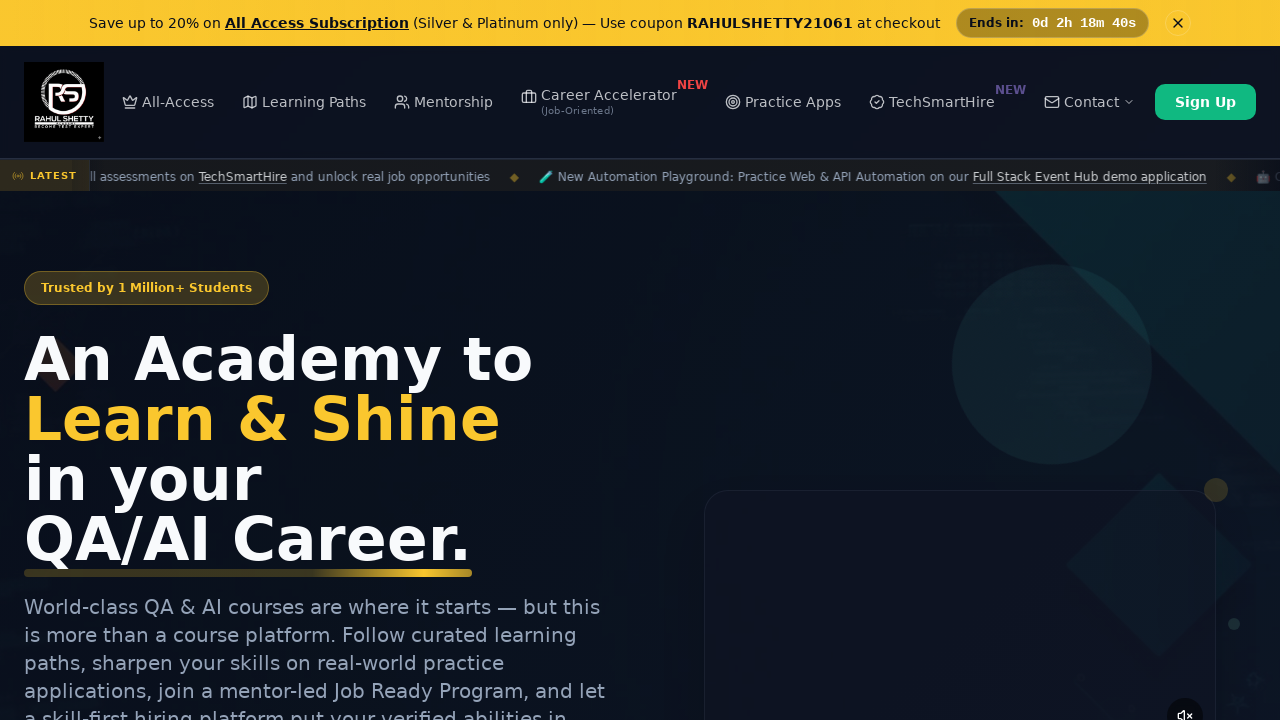